Tests navigation by clicking a link with a mathematically calculated text value, then fills out a multi-field form with personal information (first name, last name, city, country) and submits it.

Starting URL: http://suninjuly.github.io/find_link_text

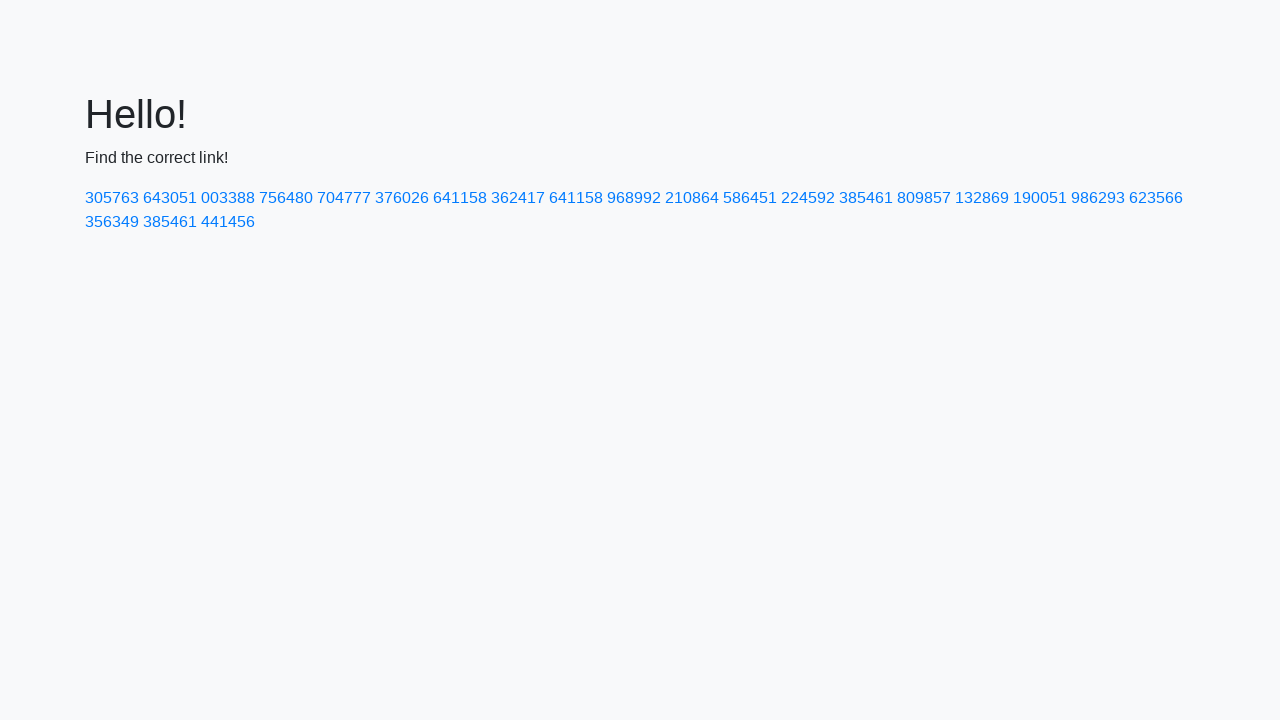

Clicked link with mathematically calculated text value: 224592 at (808, 198) on text=224592
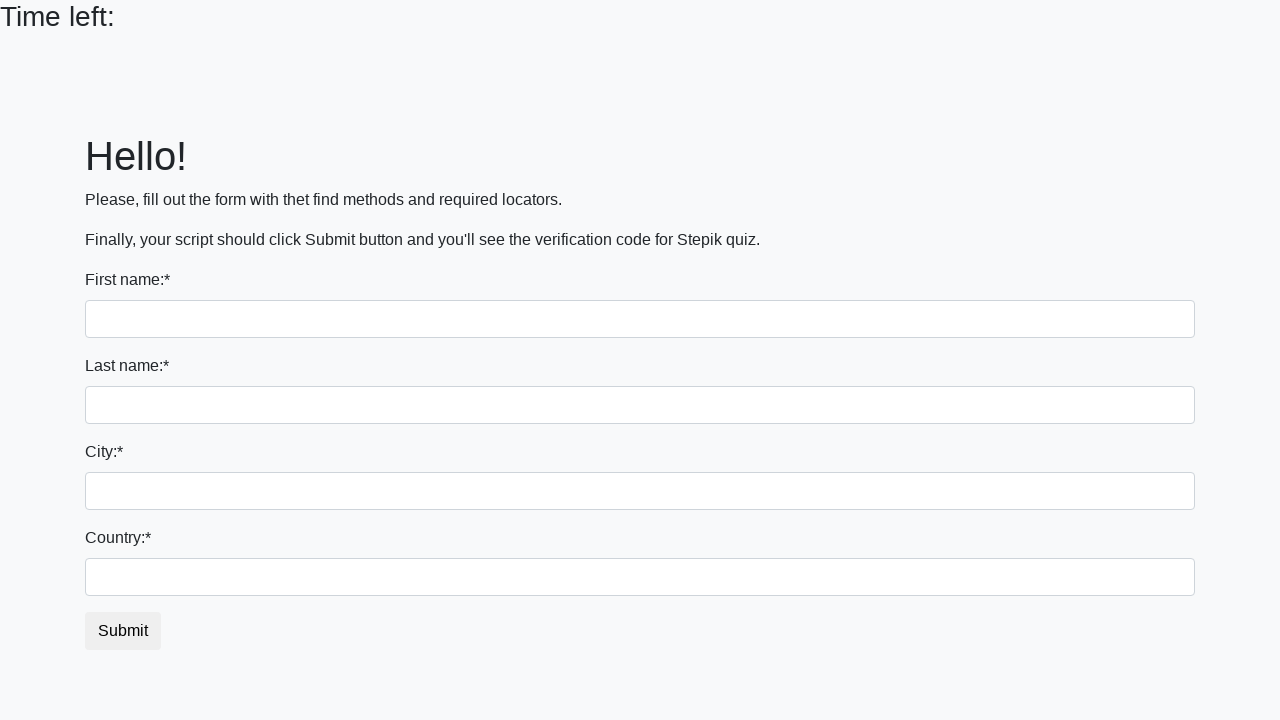

Filled first name field with 'Ivan' on input
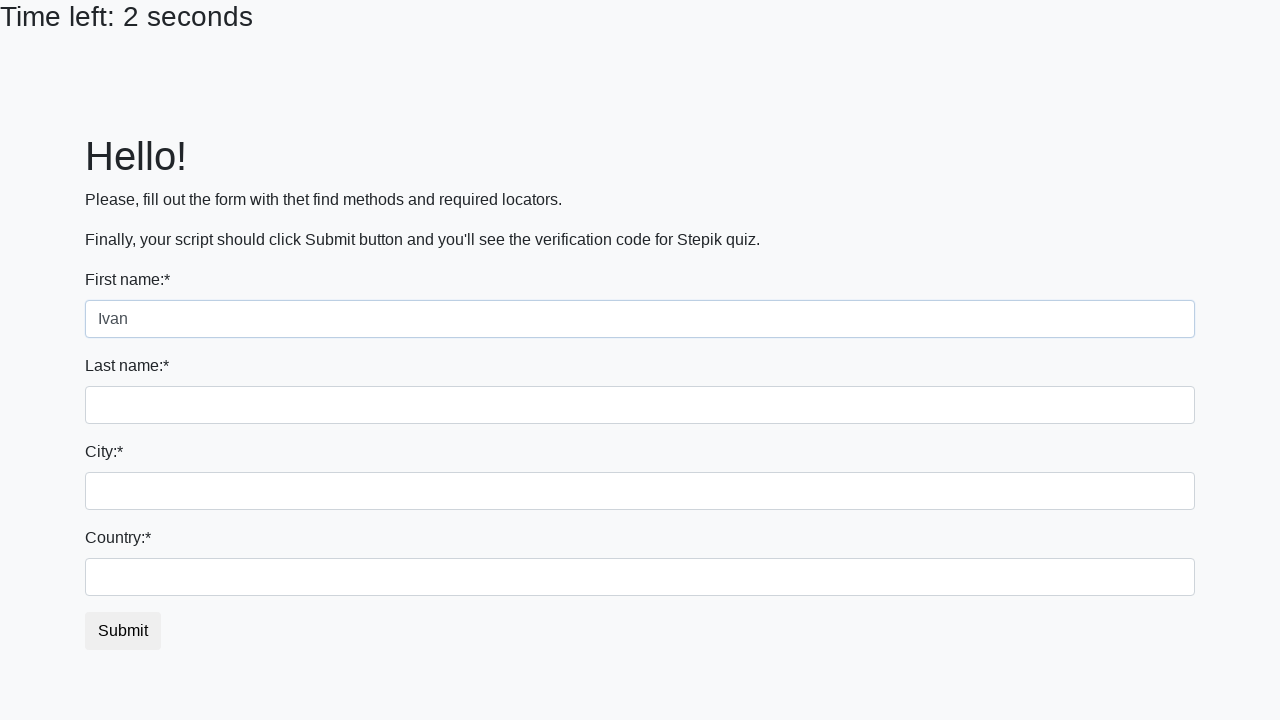

Filled last name field with 'Petrov' on input[name='last_name']
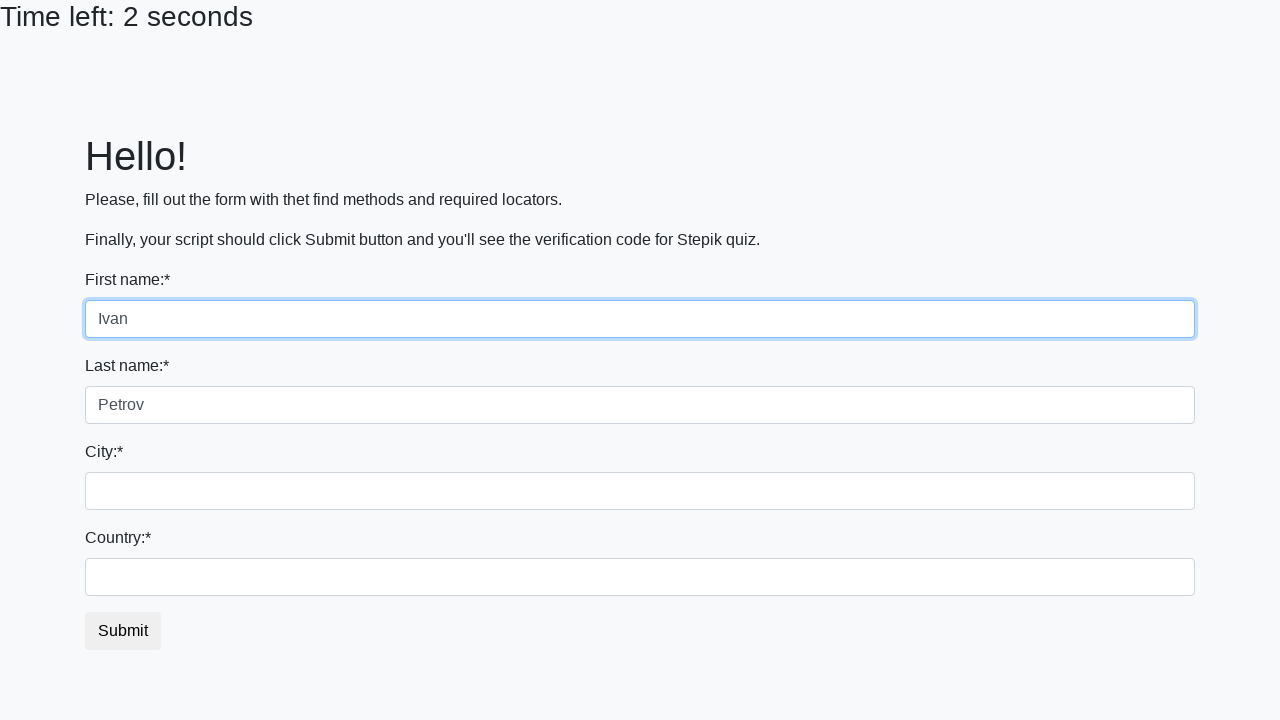

Filled city field with 'Smolensk' on .form-control.city
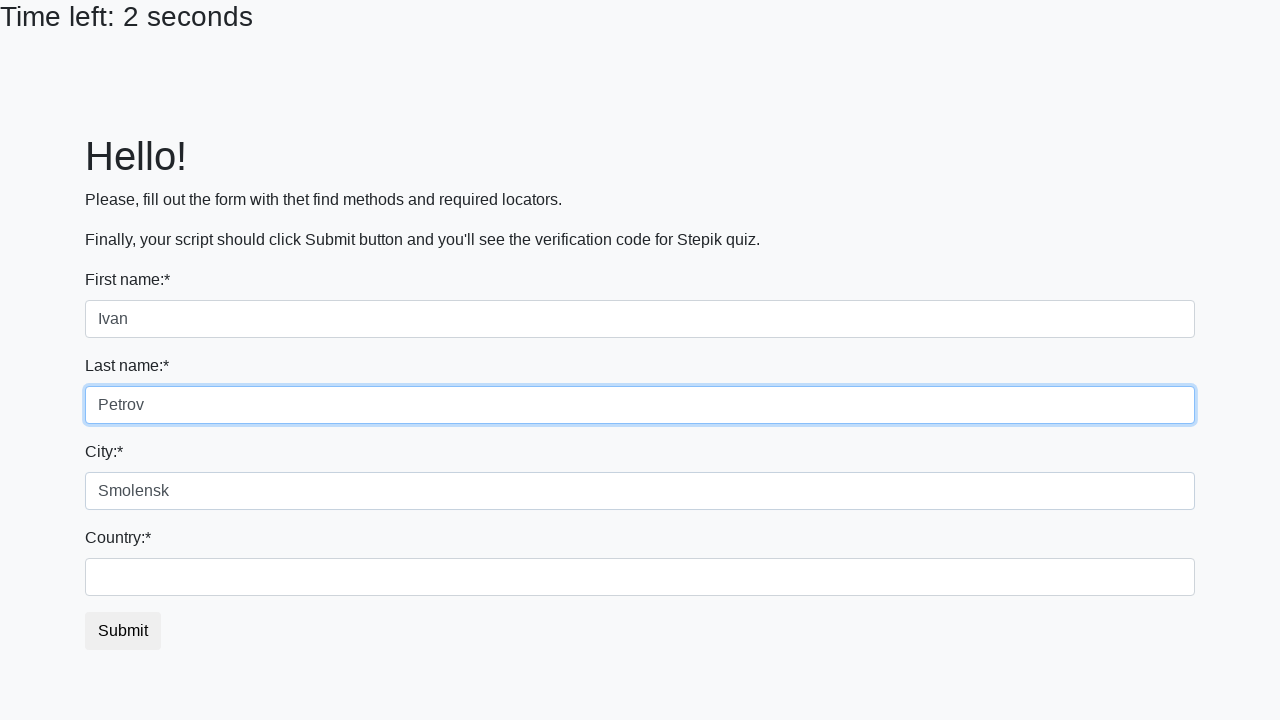

Filled country field with 'Russia' on #country
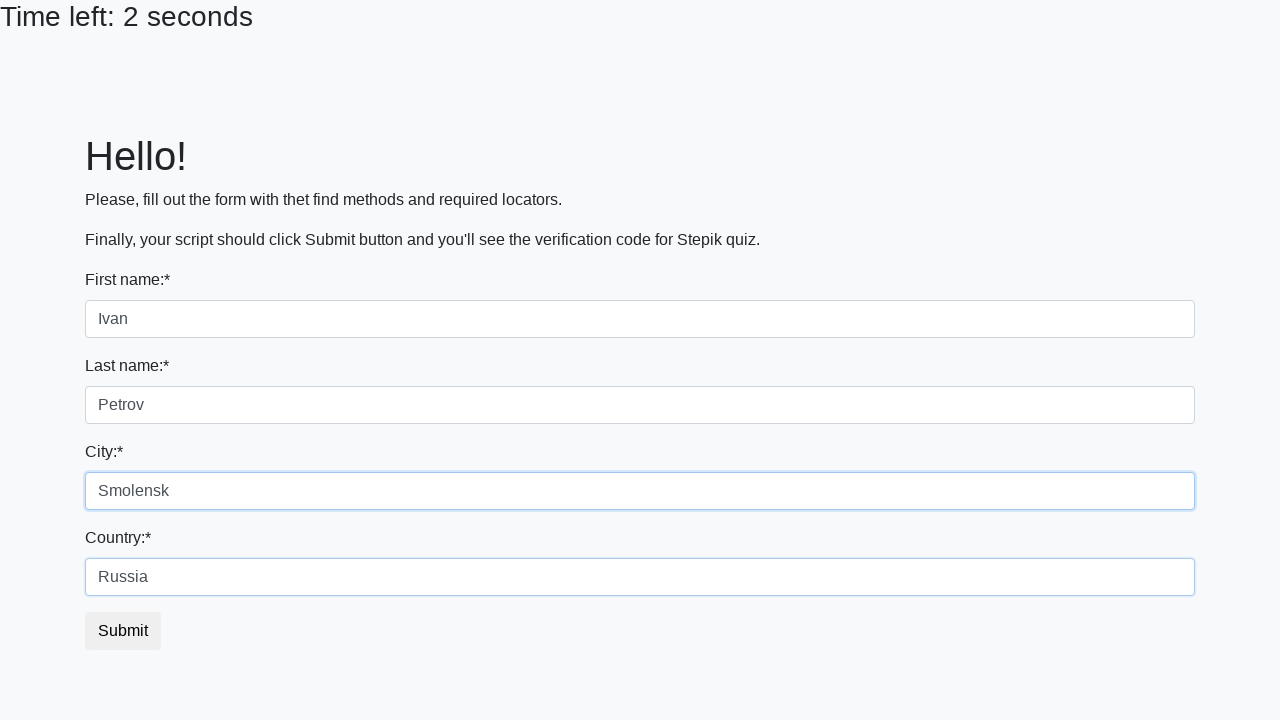

Clicked submit button to submit form at (123, 631) on button.btn
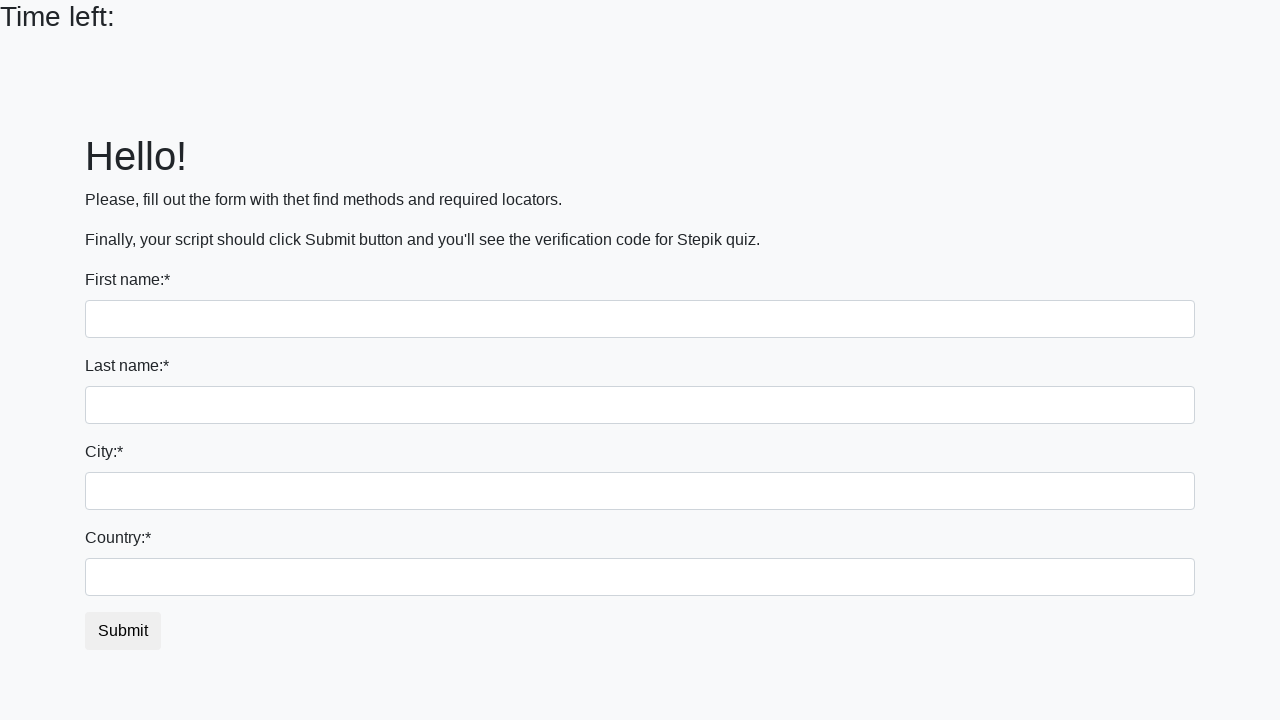

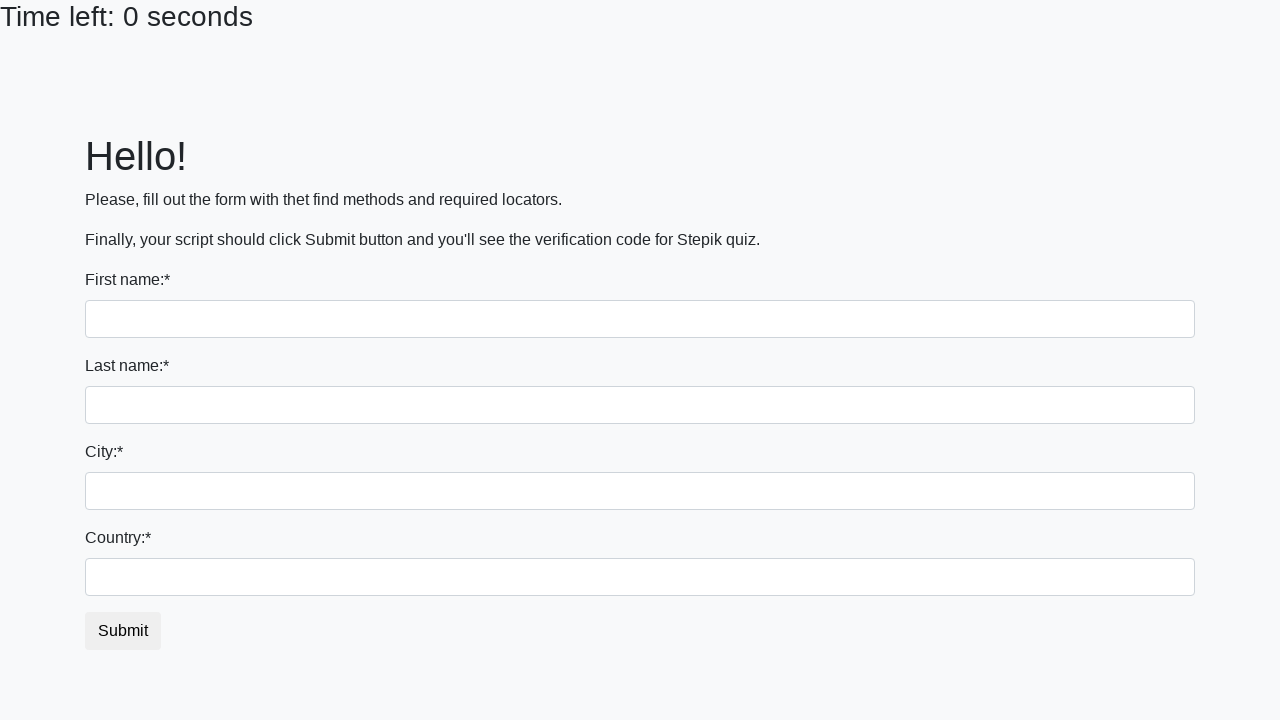